Tests an explicit wait scenario by waiting for a price element to show "100", clicking a book button, calculating a value based on displayed input, filling an answer field, and submitting the form

Starting URL: http://suninjuly.github.io/explicit_wait2.html

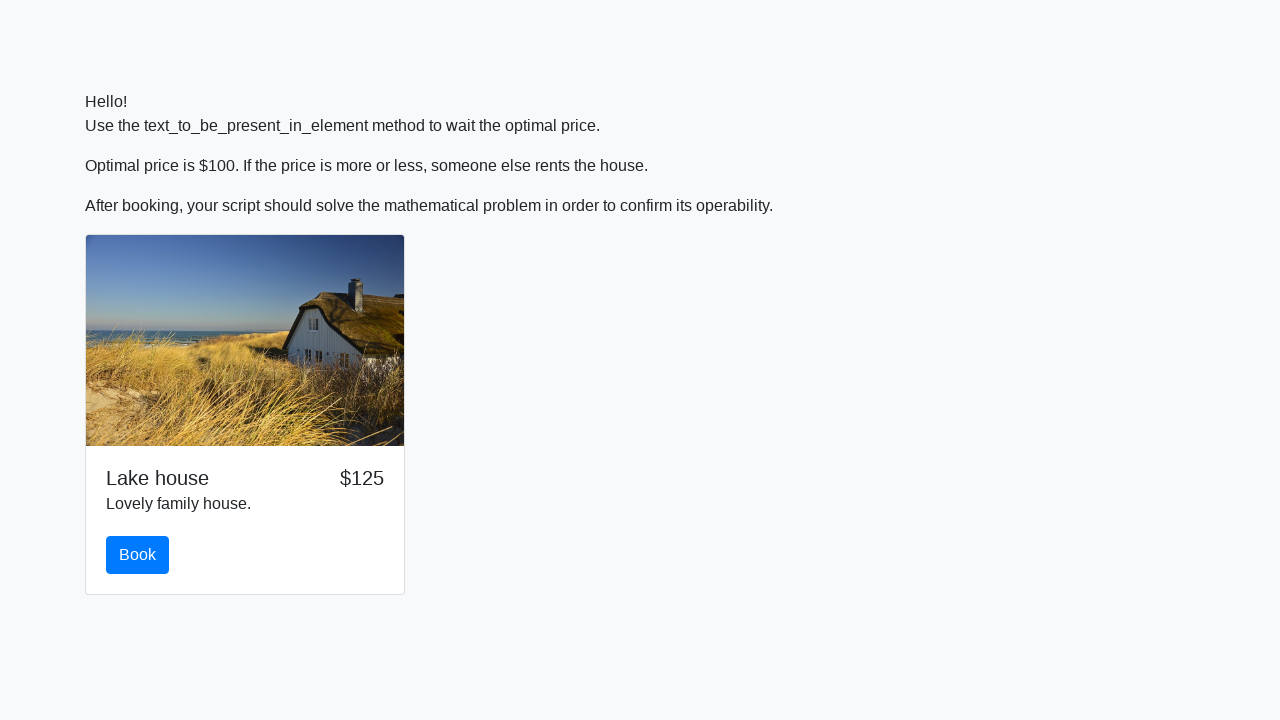

Waited for price element to display '100'
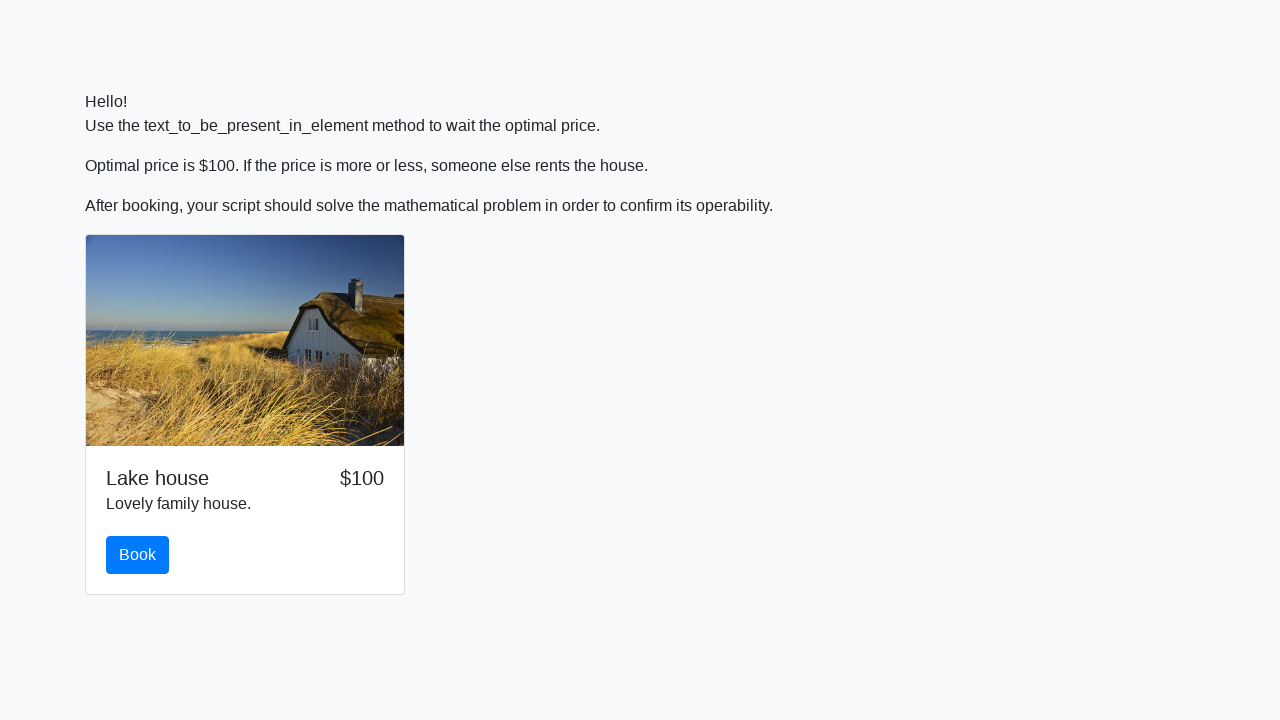

Clicked the book button at (138, 555) on #book
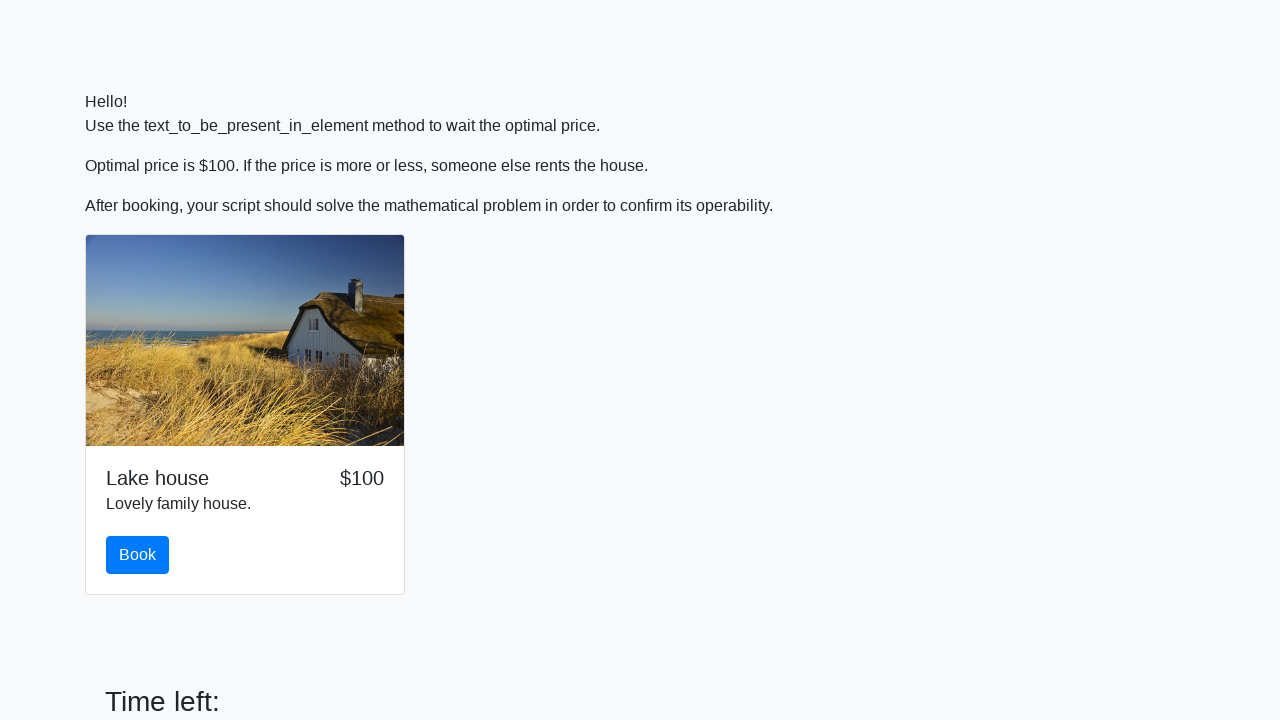

Retrieved input value: 222
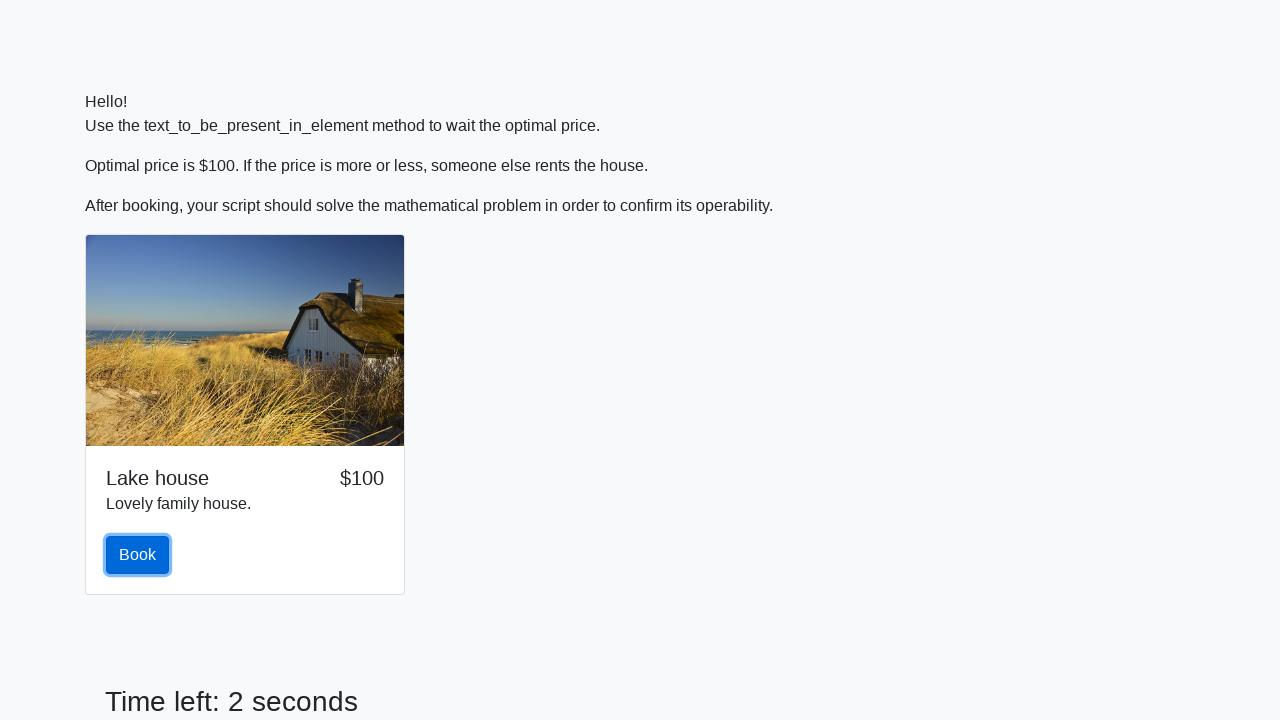

Calculated answer value: 2.344437921647419
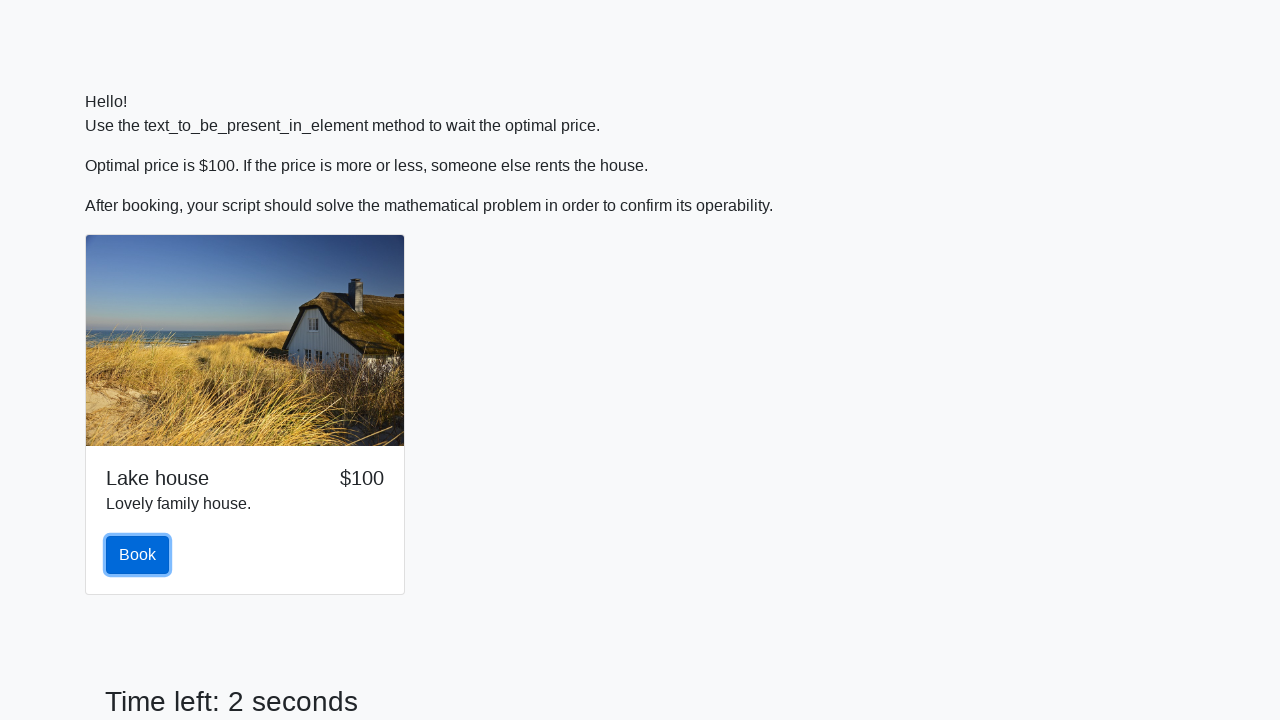

Scrolled submit button into view
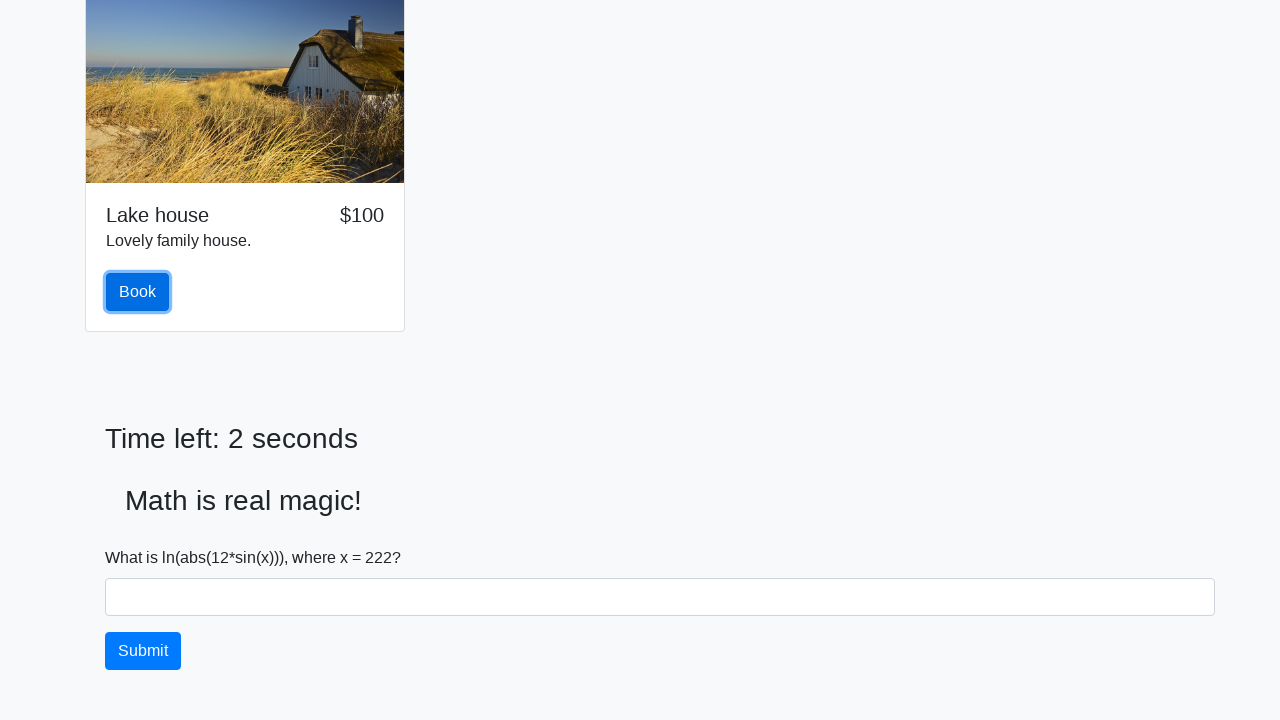

Filled answer field with calculated value: 2.344437921647419 on #answer
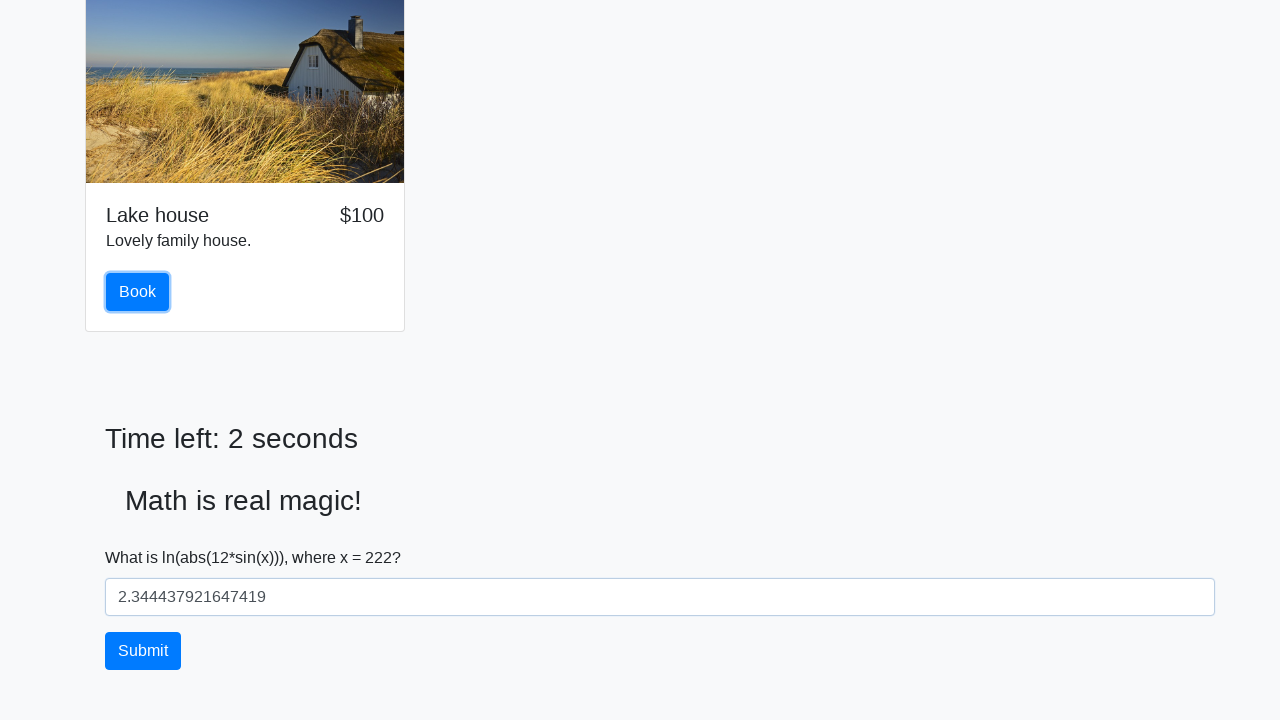

Clicked submit button to submit form at (143, 651) on button[type='submit']
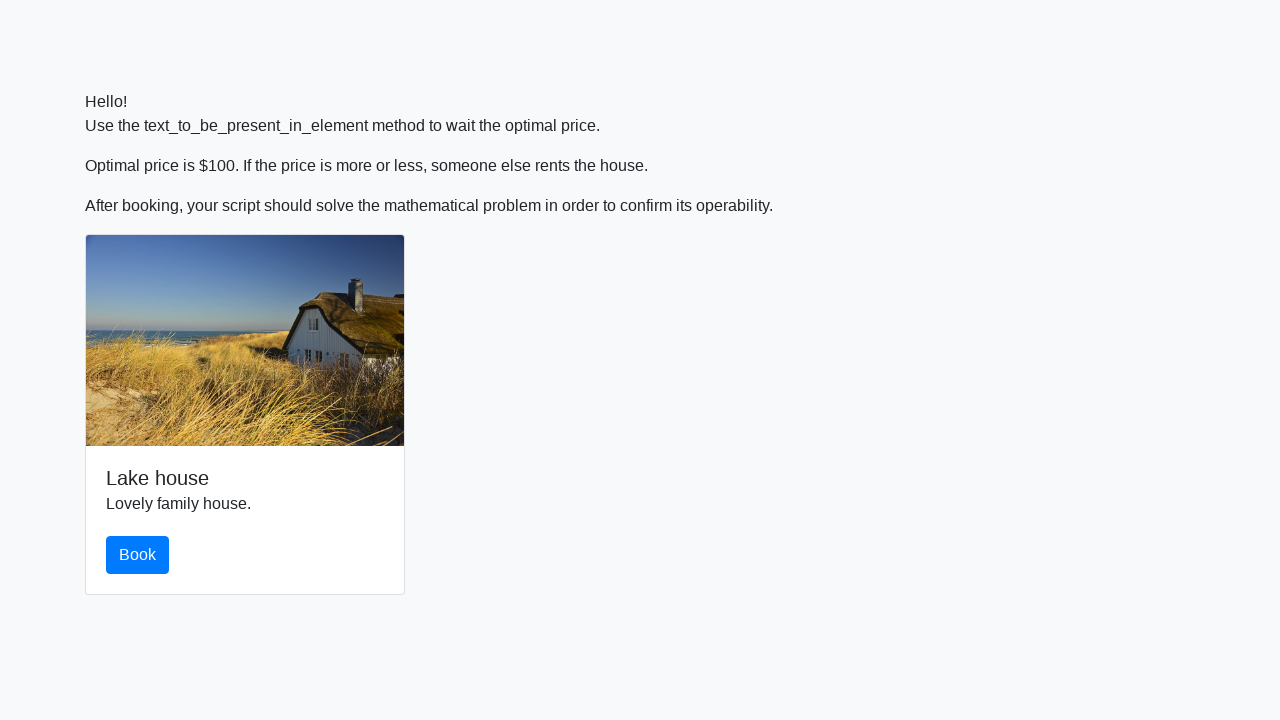

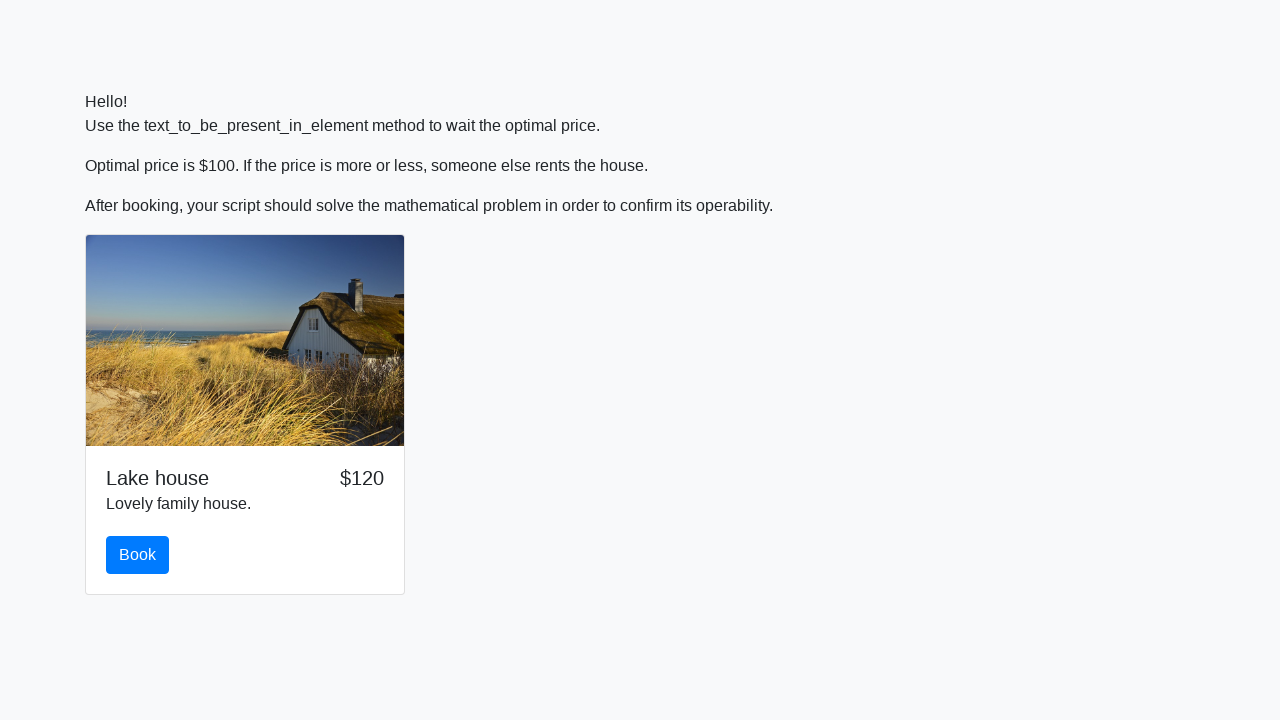